Clears all form fields and submits an empty form to verify behavior with no input

Starting URL: https://demoqa.com/text-box

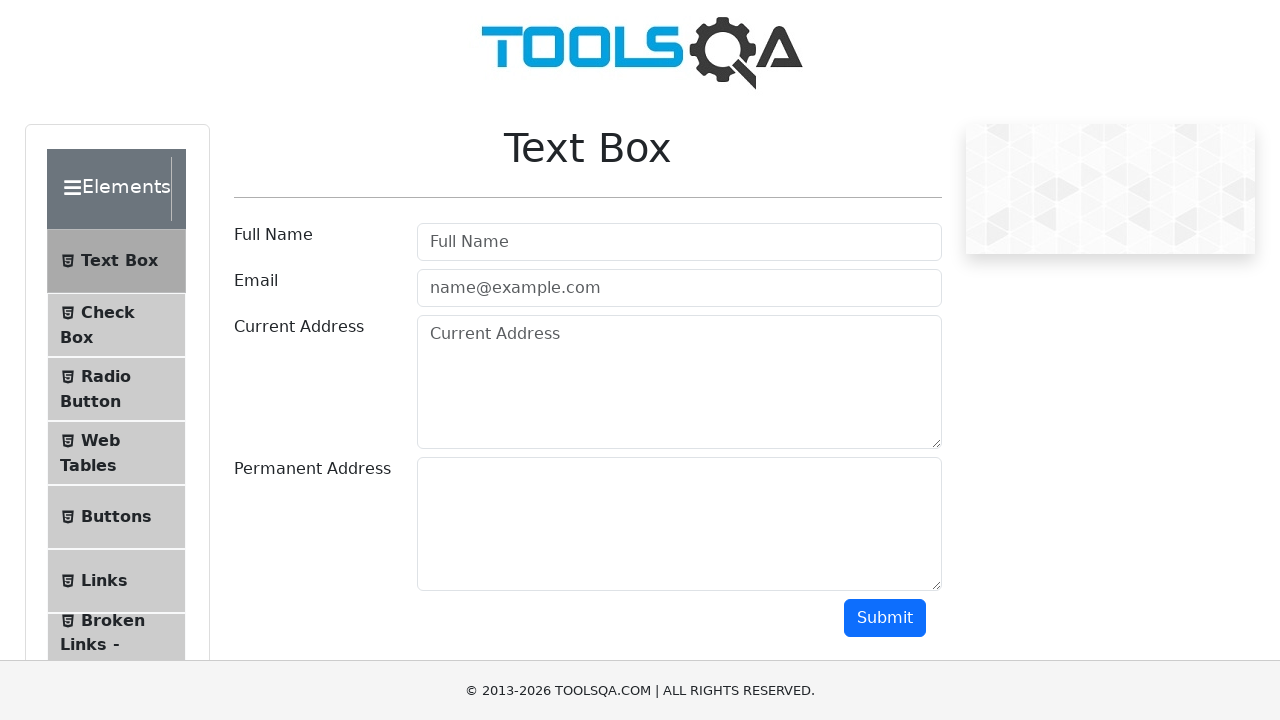

Cleared name input field on #userName
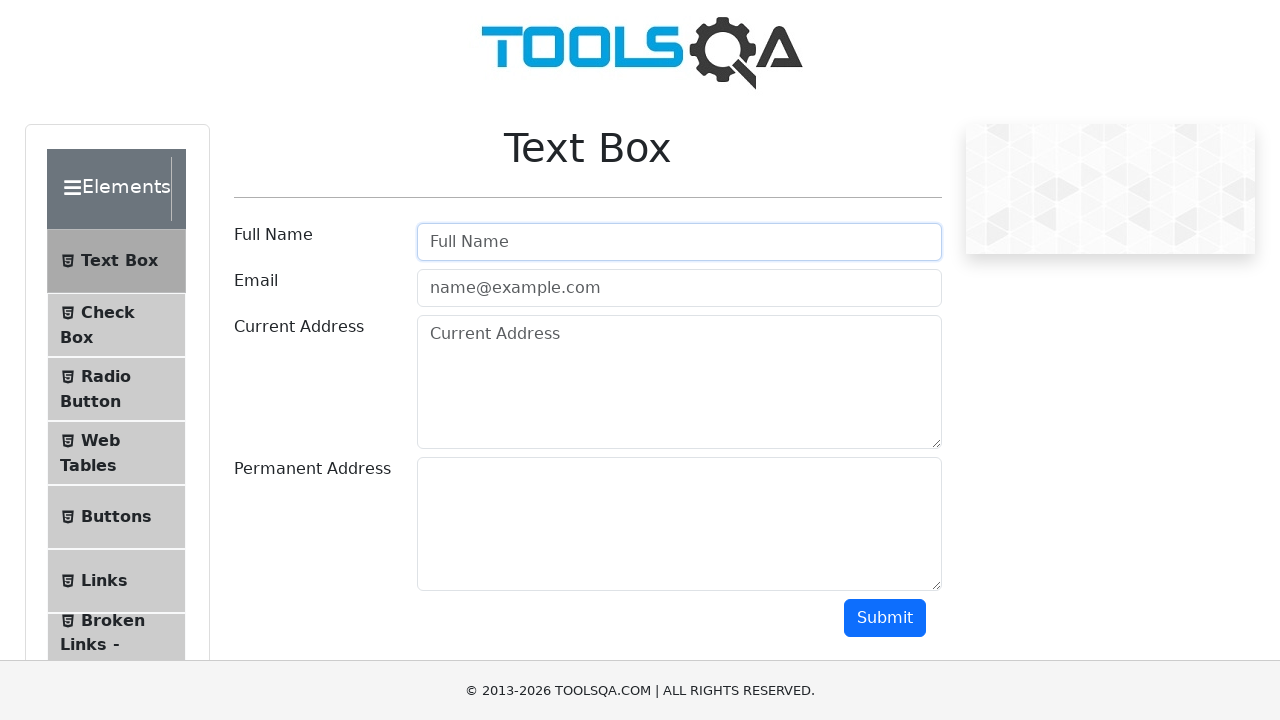

Cleared email input field on #userEmail
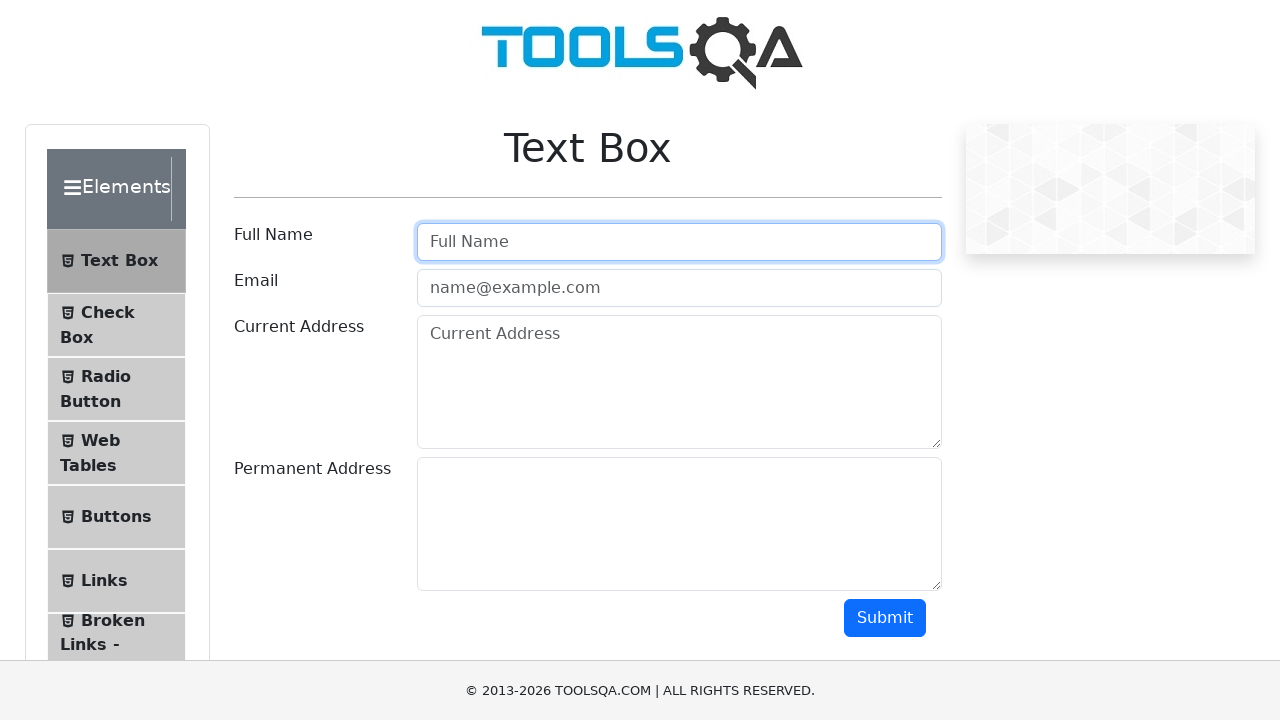

Cleared current address field on #currentAddress
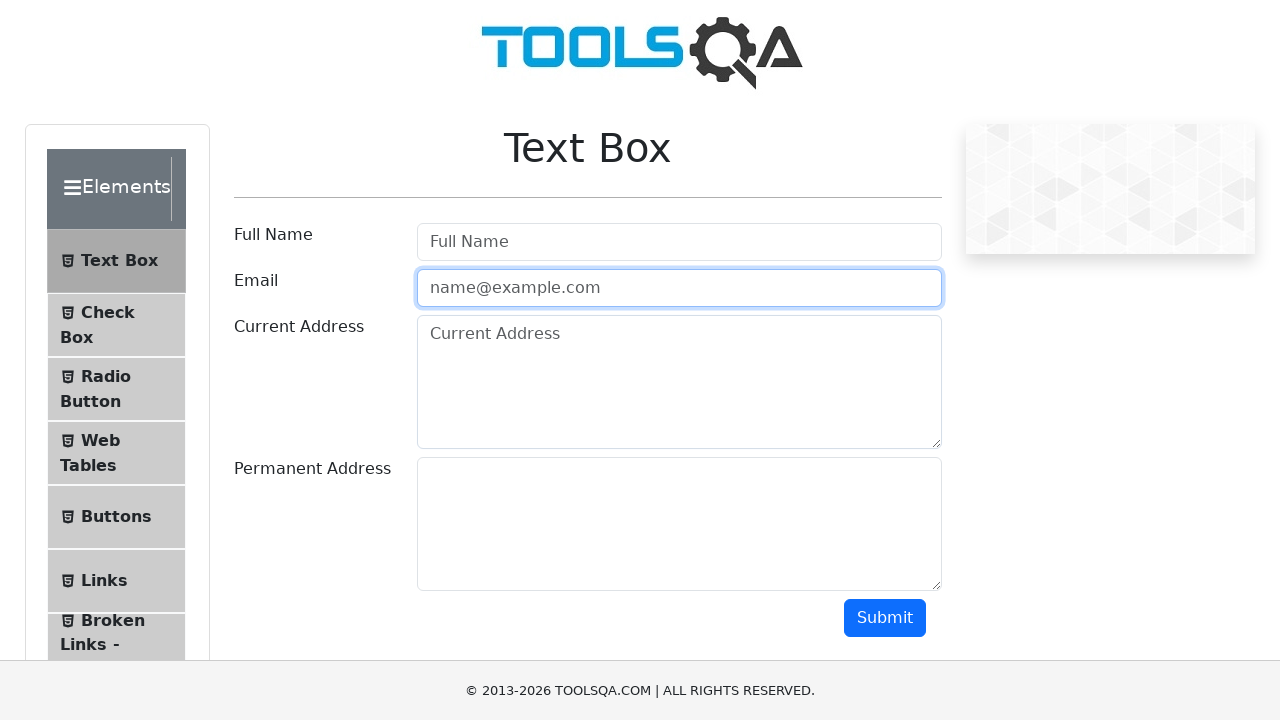

Cleared permanent address field on #permanentAddress
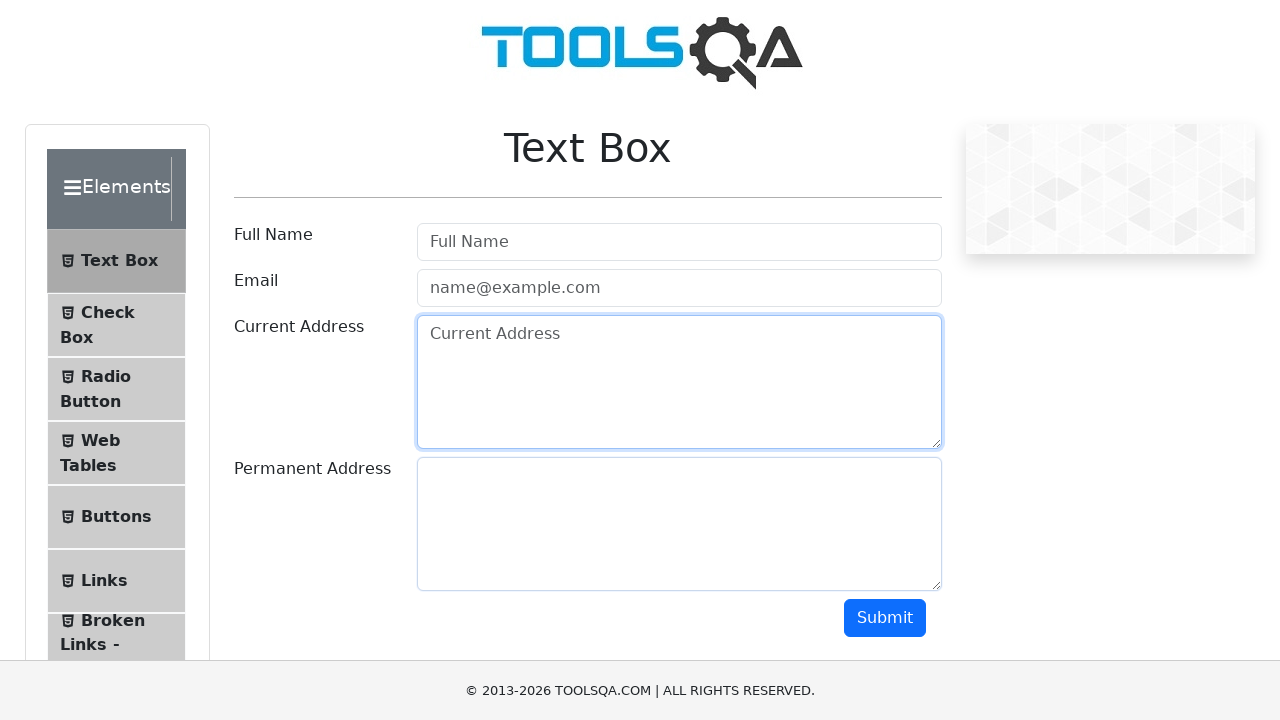

Clicked submit button to submit empty form at (885, 618) on #submit
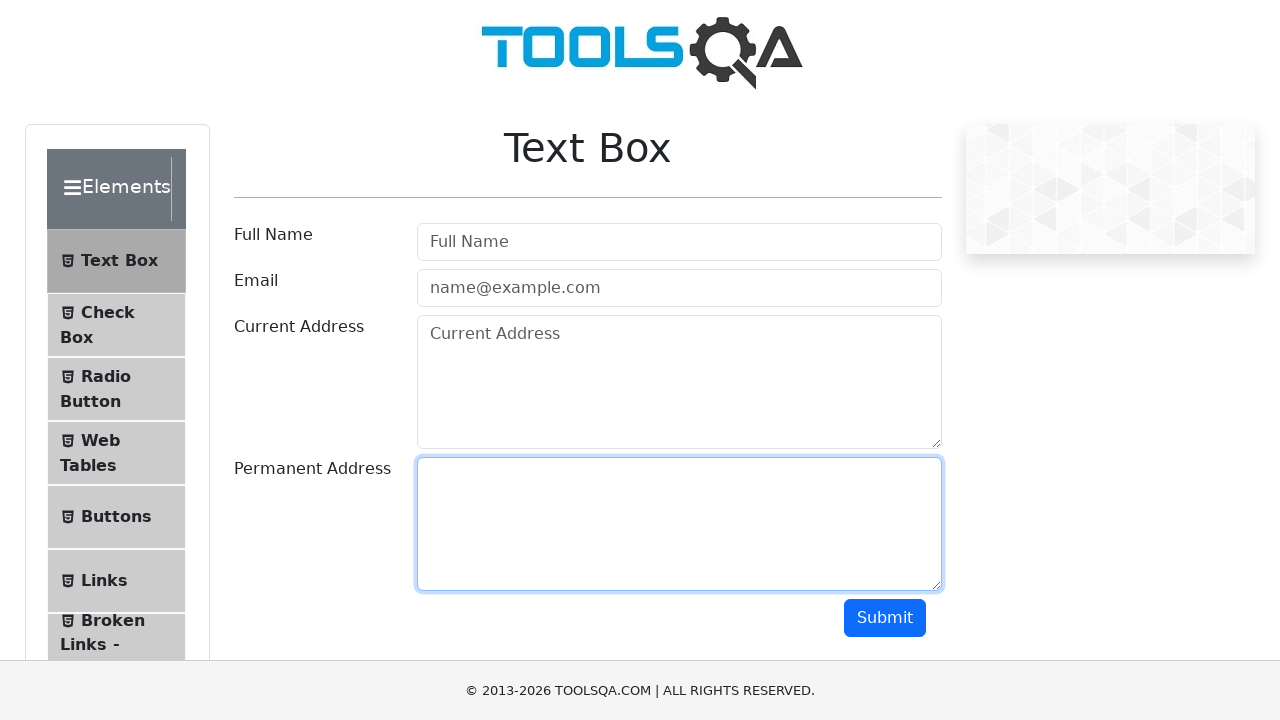

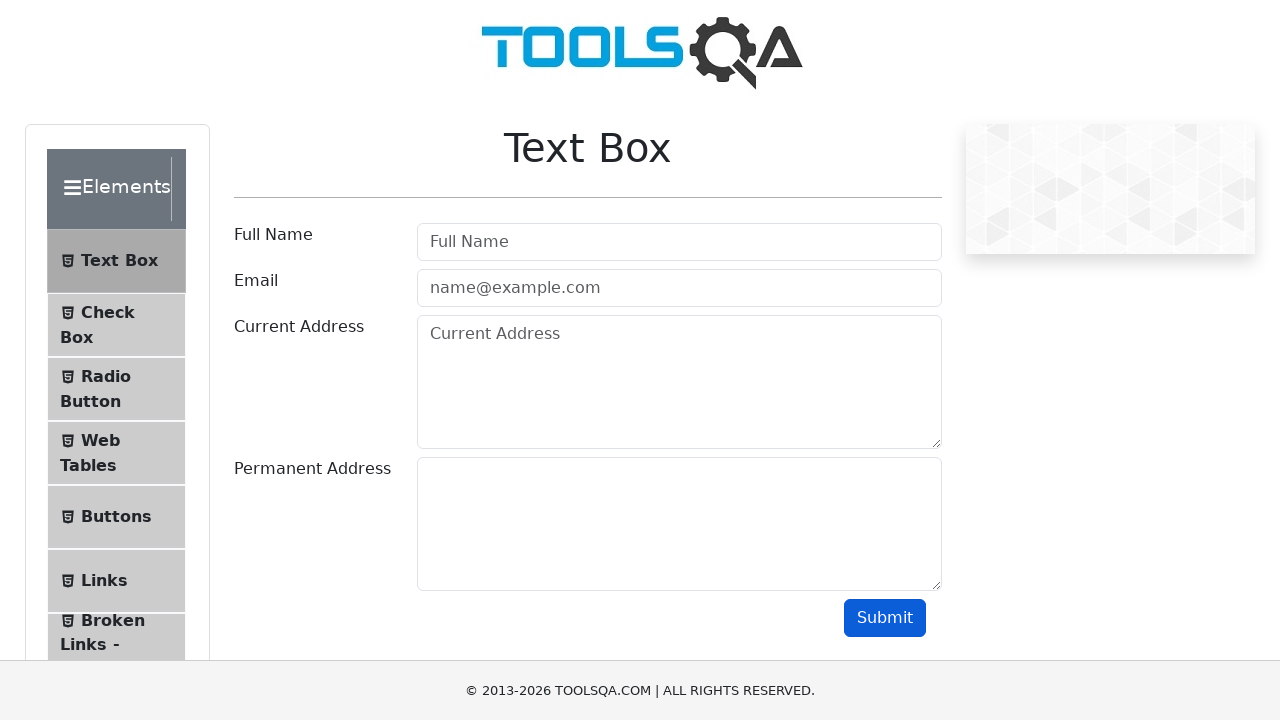